Tests clicking on the Check Box menu item in the Elements page sidebar

Starting URL: https://demoqa.com/elements

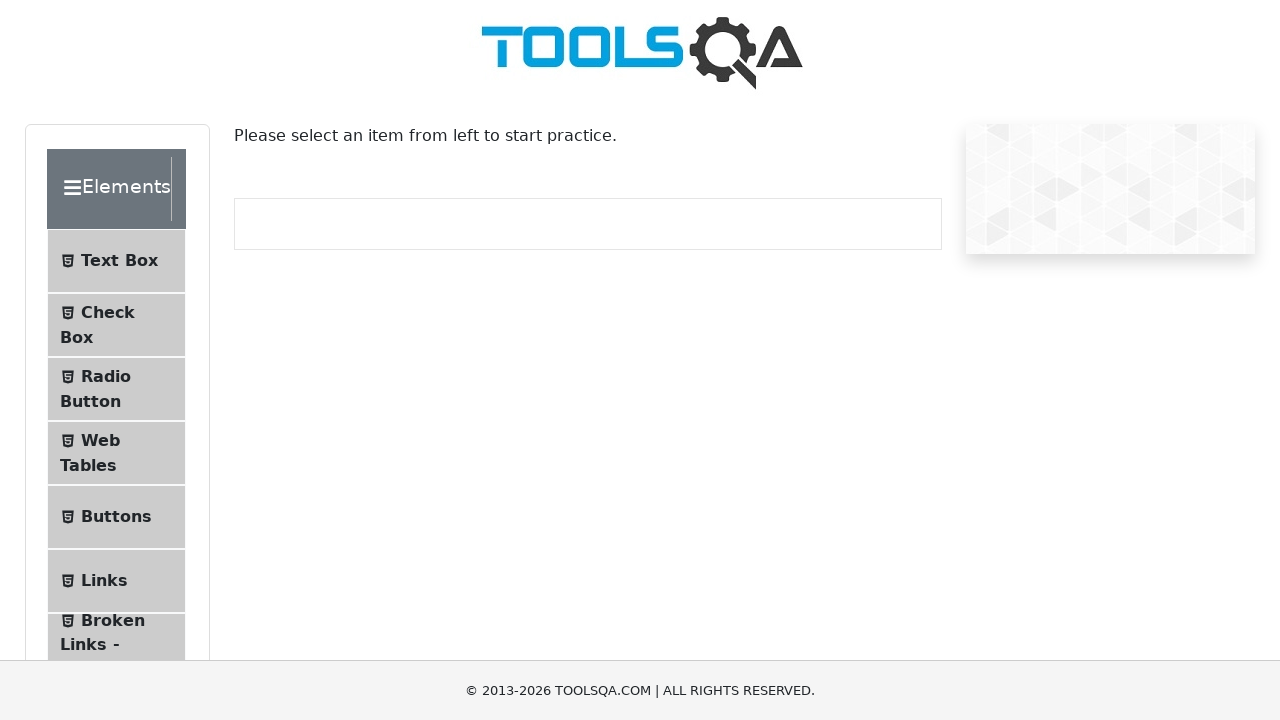

Clicked on Check Box menu item in the Elements page sidebar at (116, 325) on li[id='item-1']
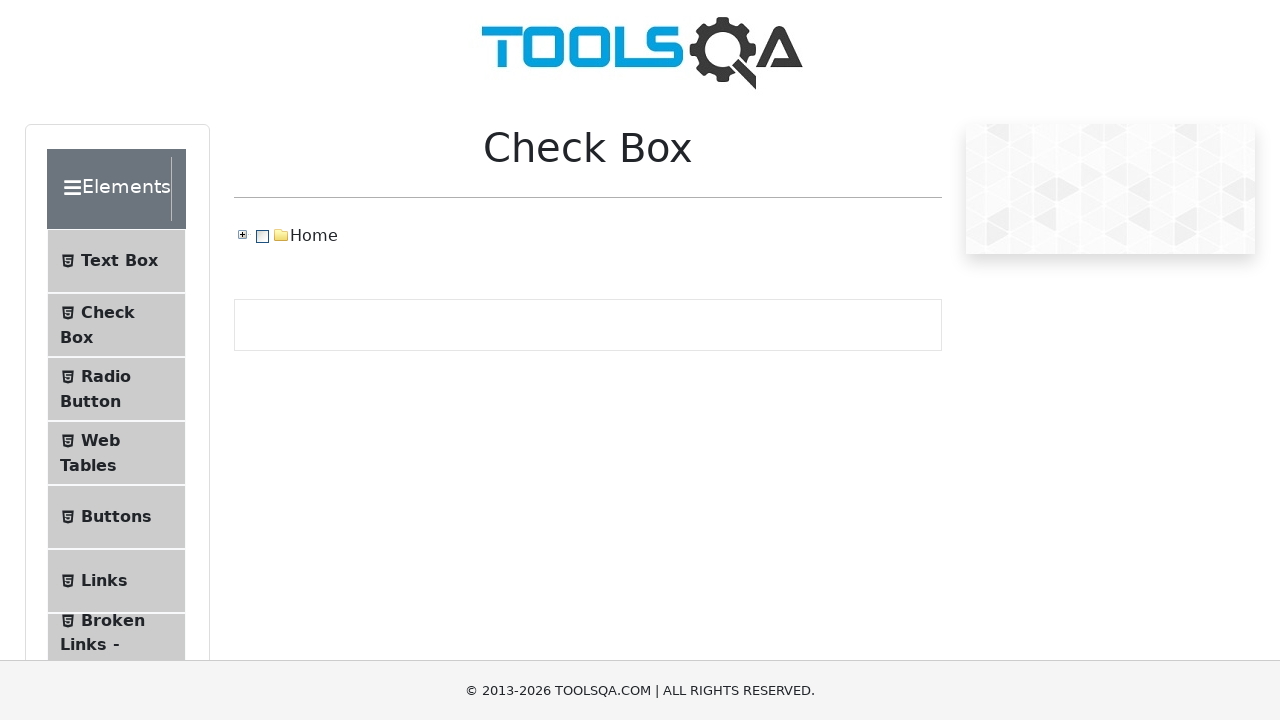

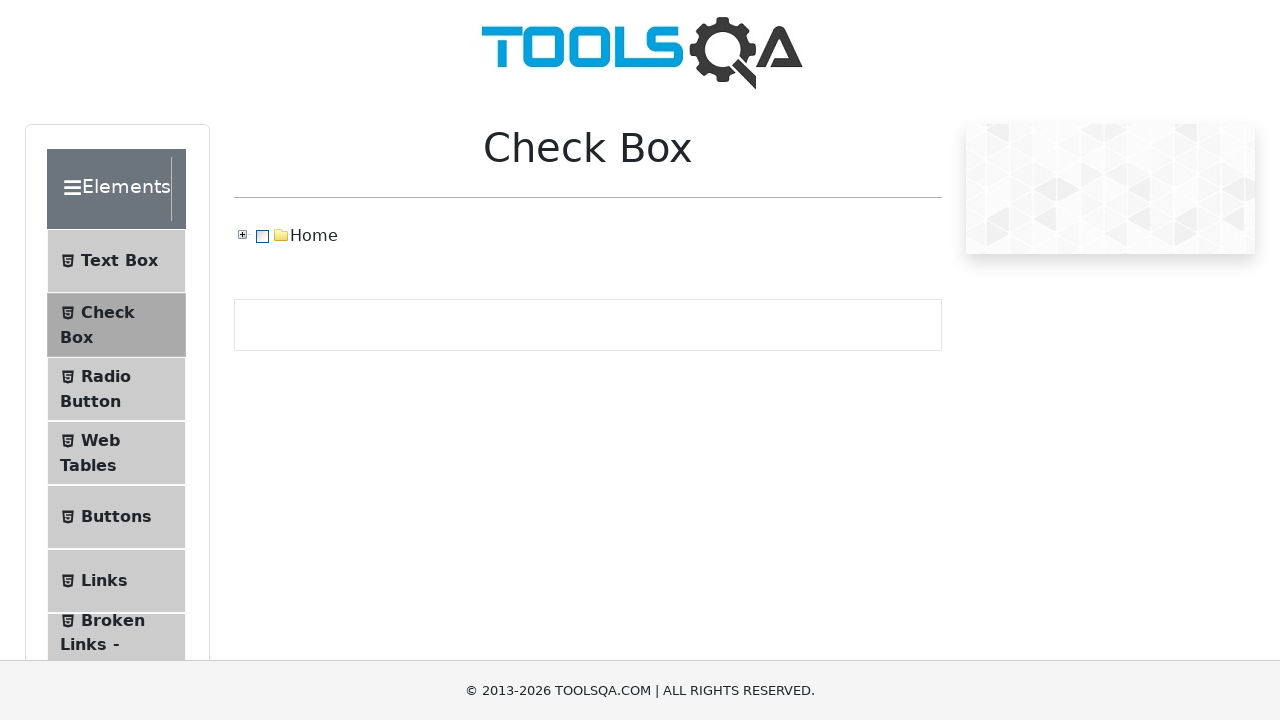